Tests window handling by navigating to a page that opens a new window, switching between parent and child windows, and verifying content in each window

Starting URL: https://the-internet.herokuapp.com/

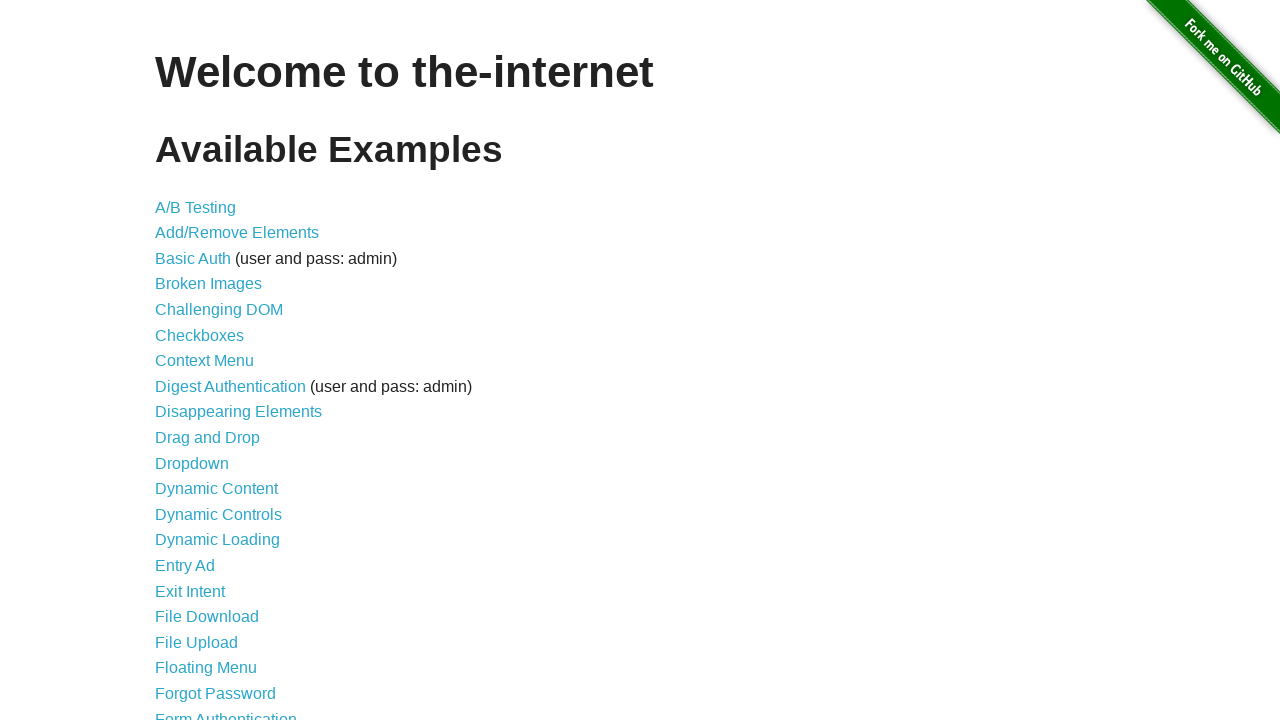

Clicked on Multiple Windows link at (218, 369) on xpath=//a[contains(.,'Multiple Windows')]
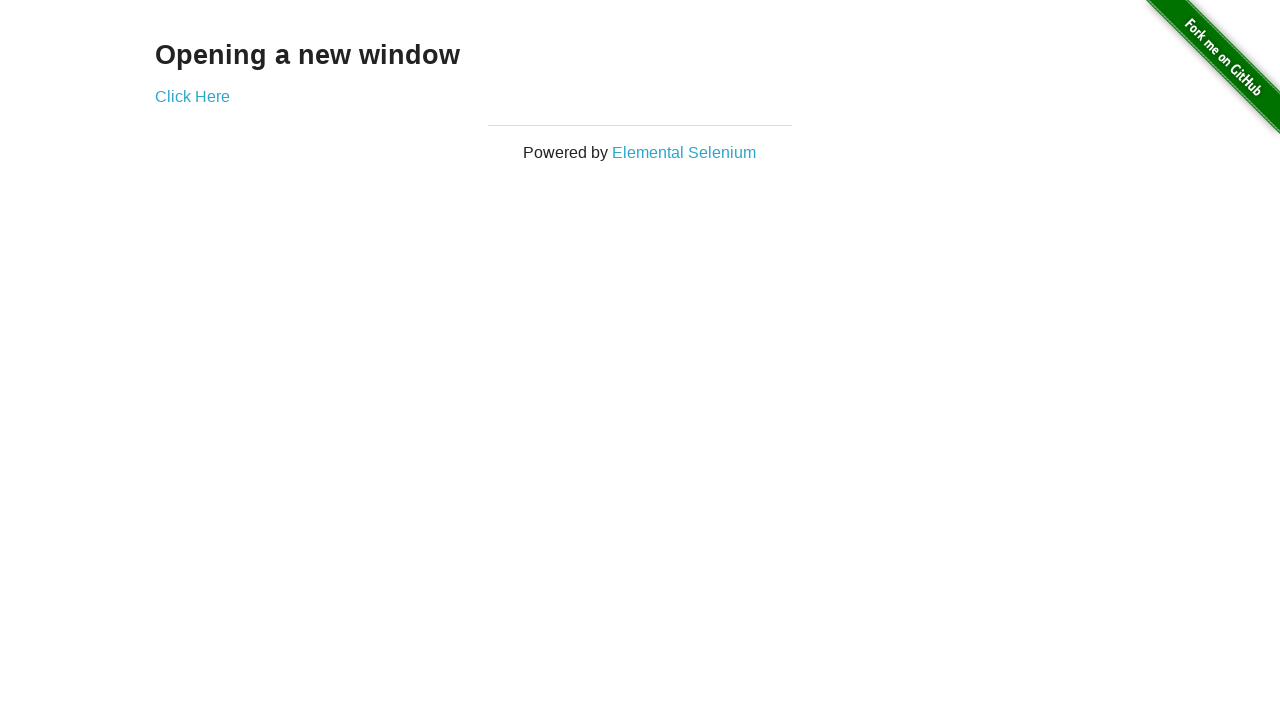

Clicked link to open new window and captured child page at (192, 96) on xpath=//a[@href='/windows/new'][contains(.,'Click Here')]
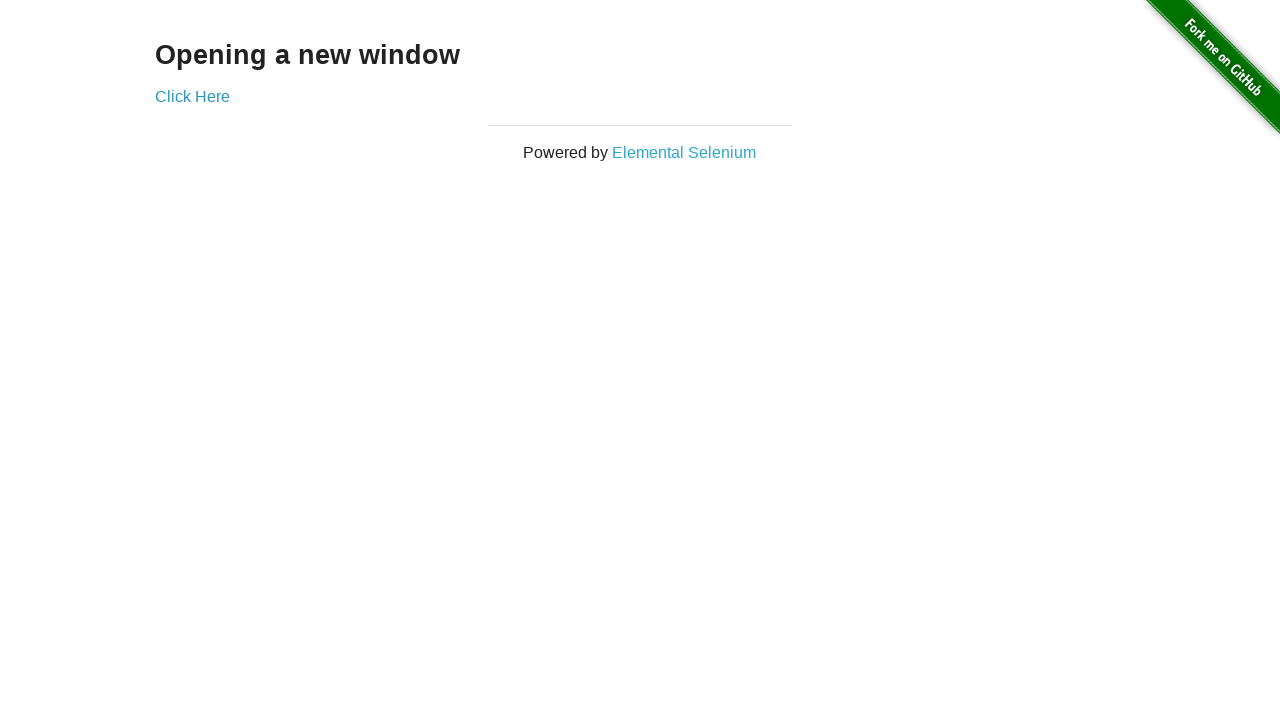

Child window page loaded successfully
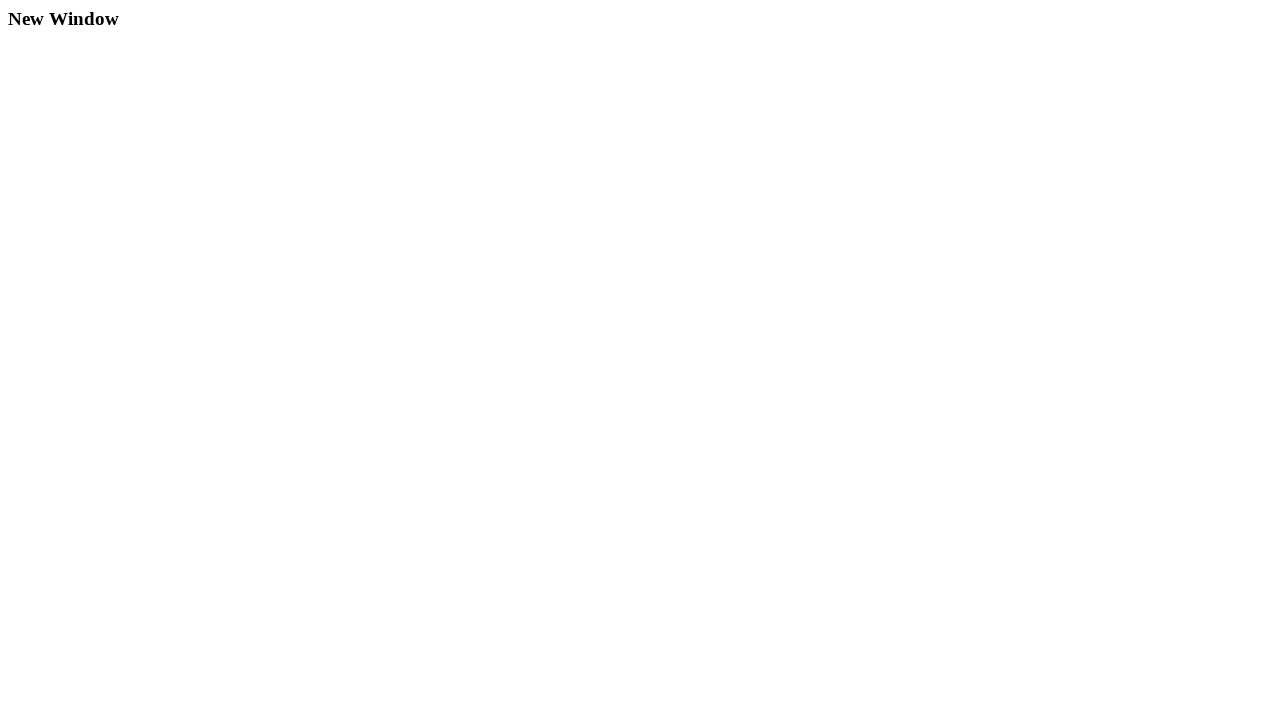

Retrieved child window heading text: New Window
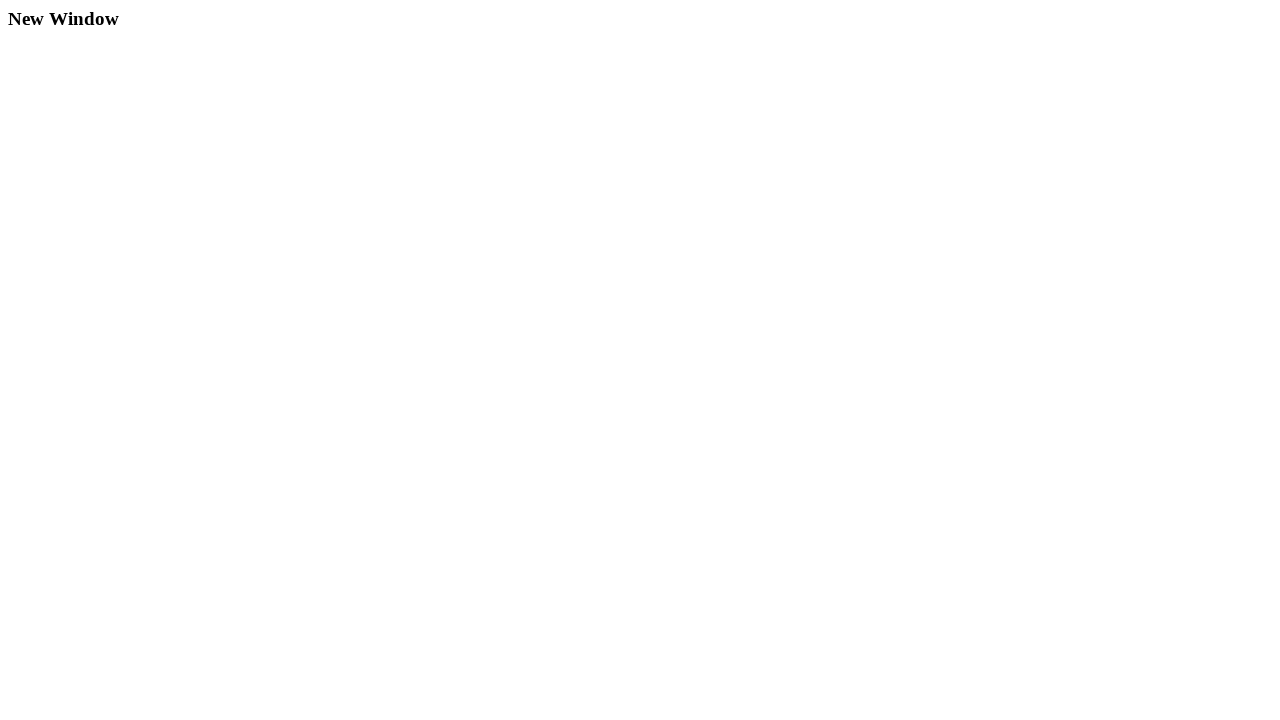

Retrieved parent window heading text: Opening a new window
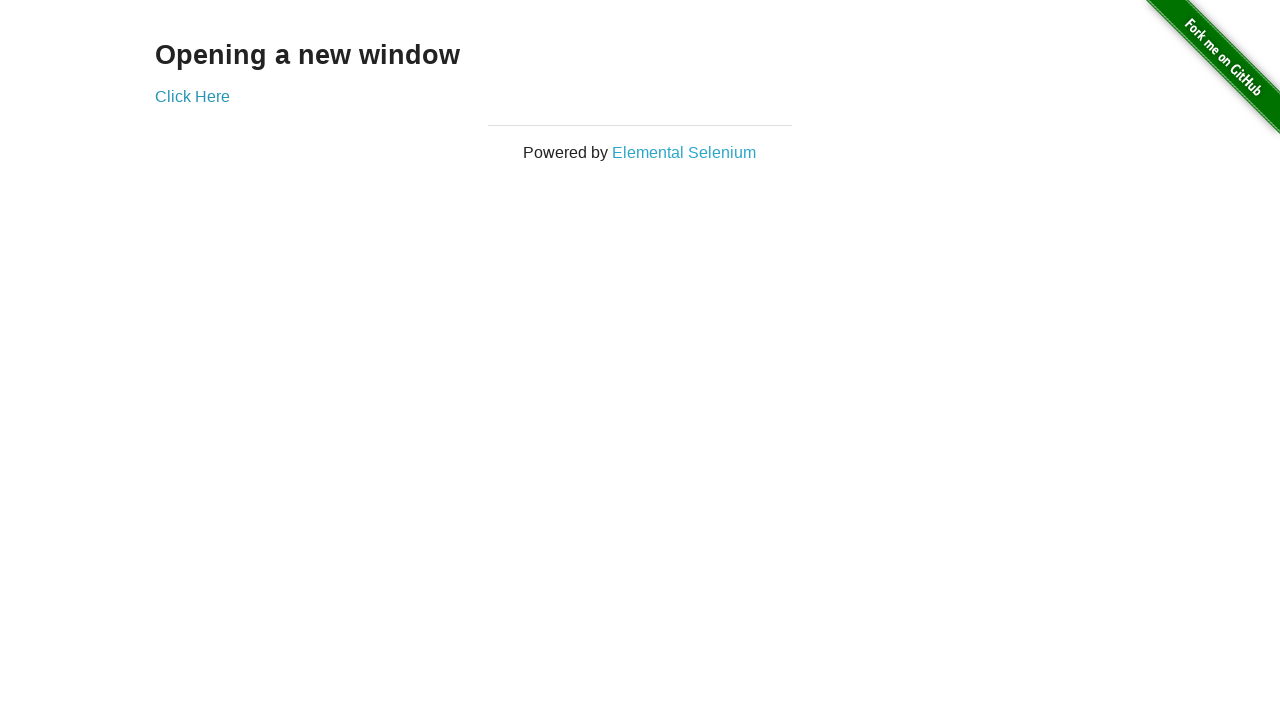

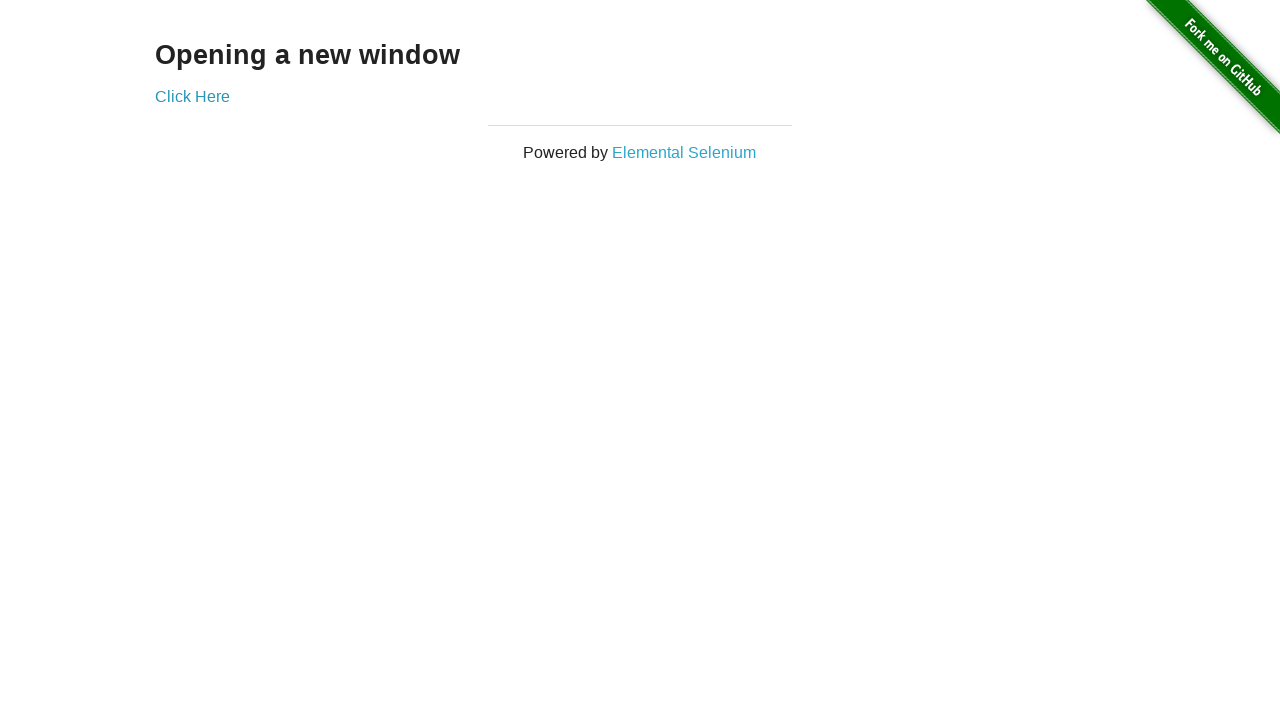